Tests dynamic content loading by clicking a button and waiting for specific text ("release") to appear in an element

Starting URL: https://training-support.net/webelements/dynamic-content

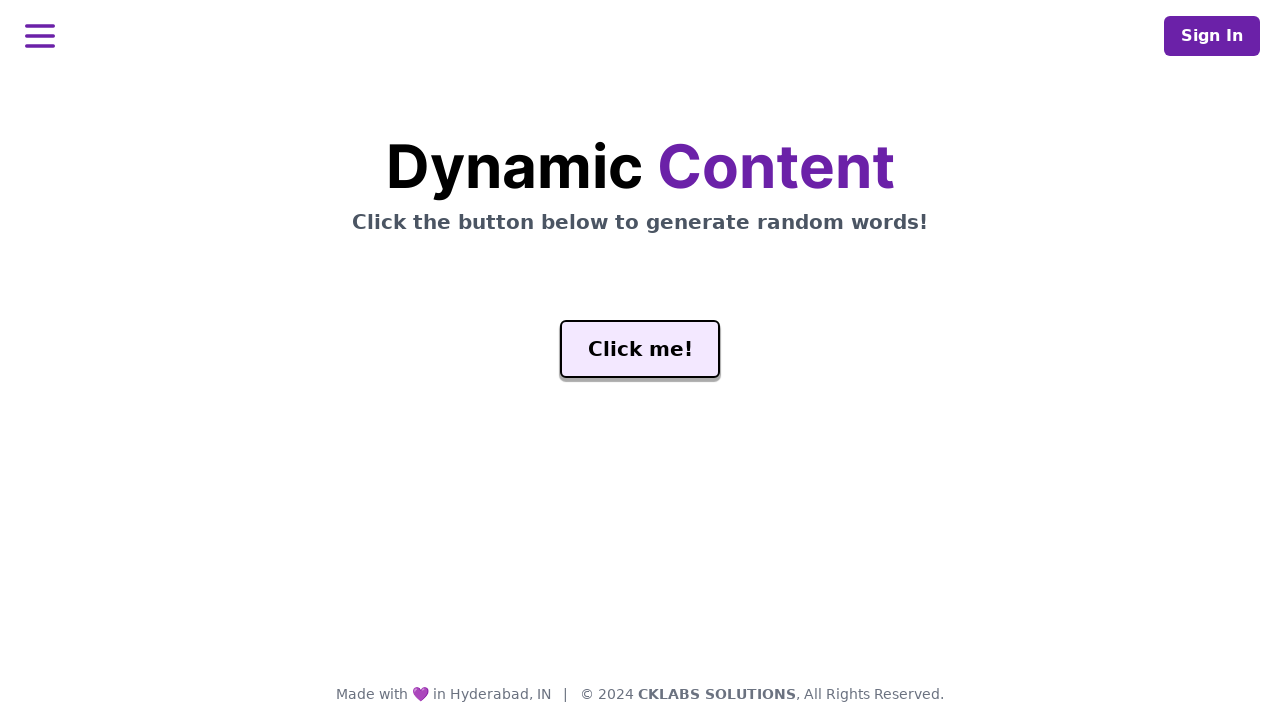

Navigated to dynamic content page
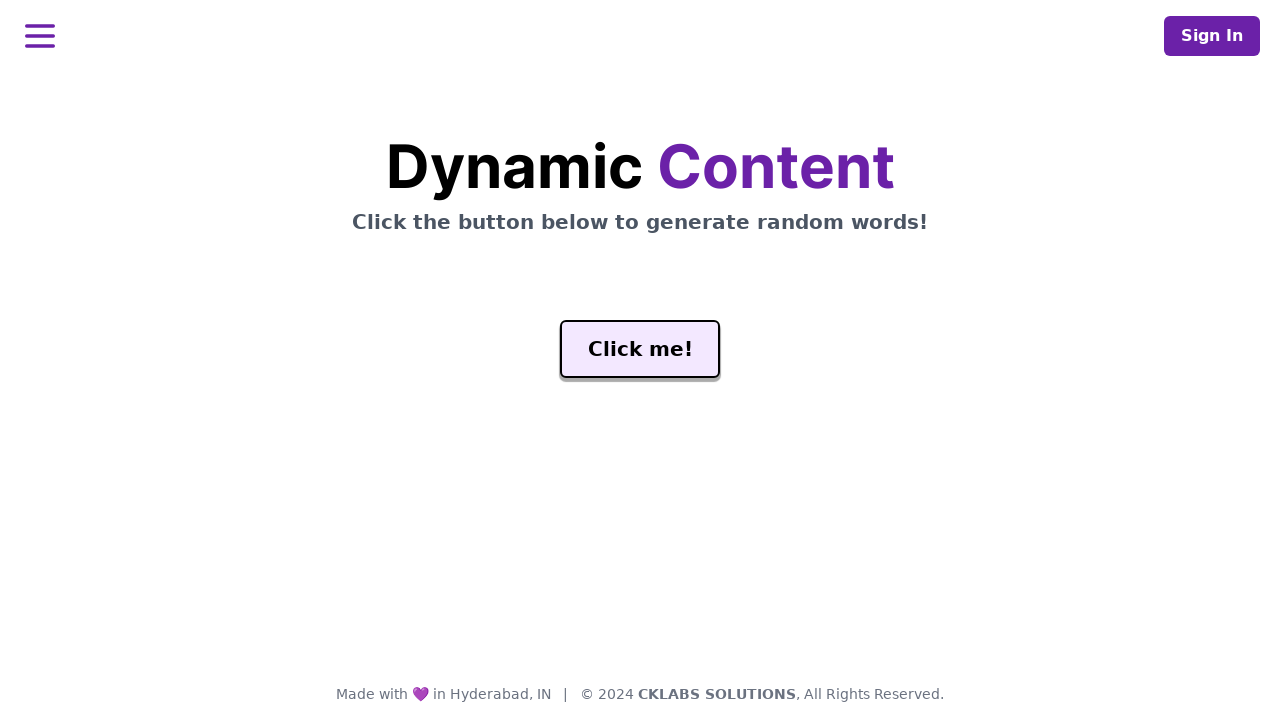

Clicked generate button to trigger dynamic content loading at (640, 349) on button#genButton
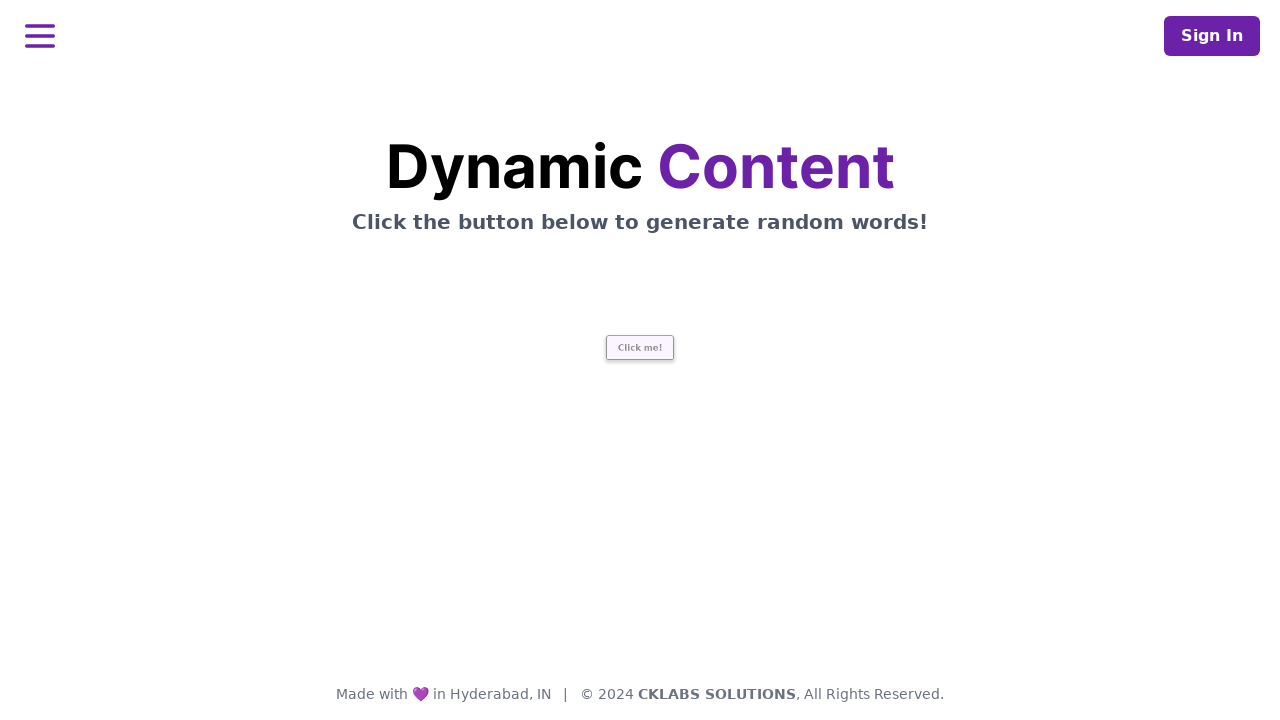

Waited for 'release' text to appear in dynamic content
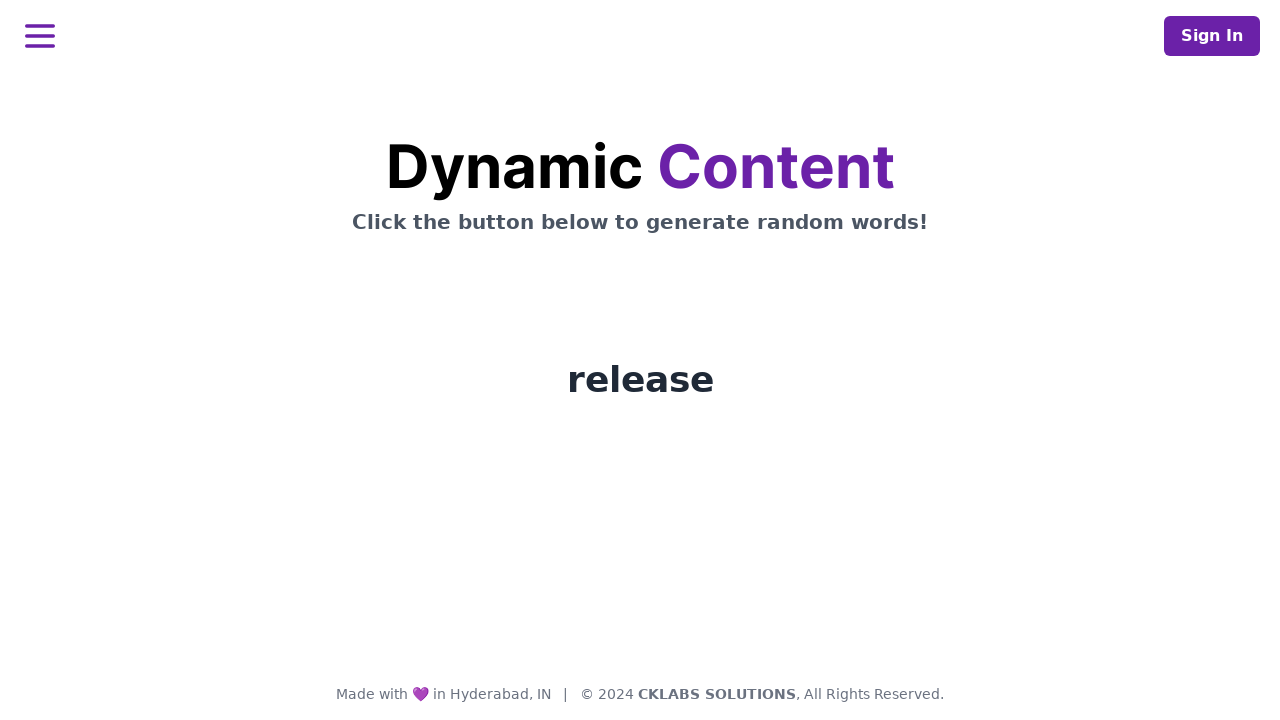

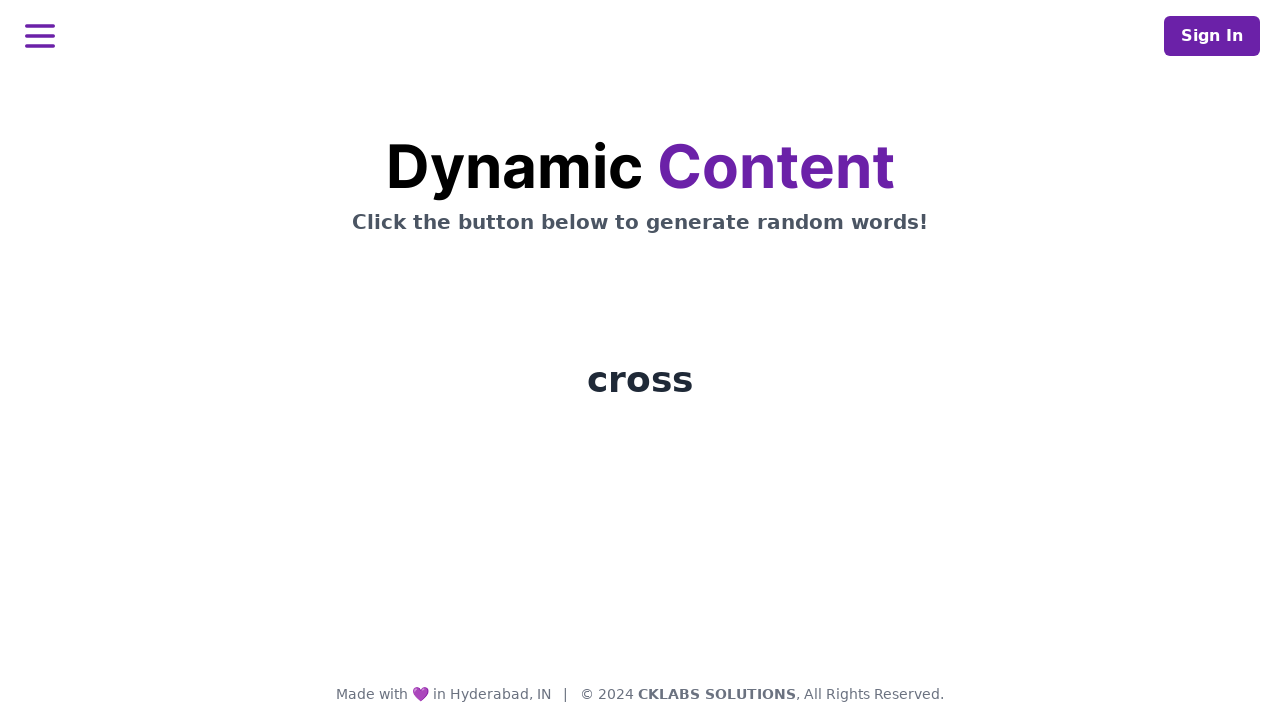